Tests search functionality on python.org by entering a search query and submitting the form

Starting URL: https://www.python.org

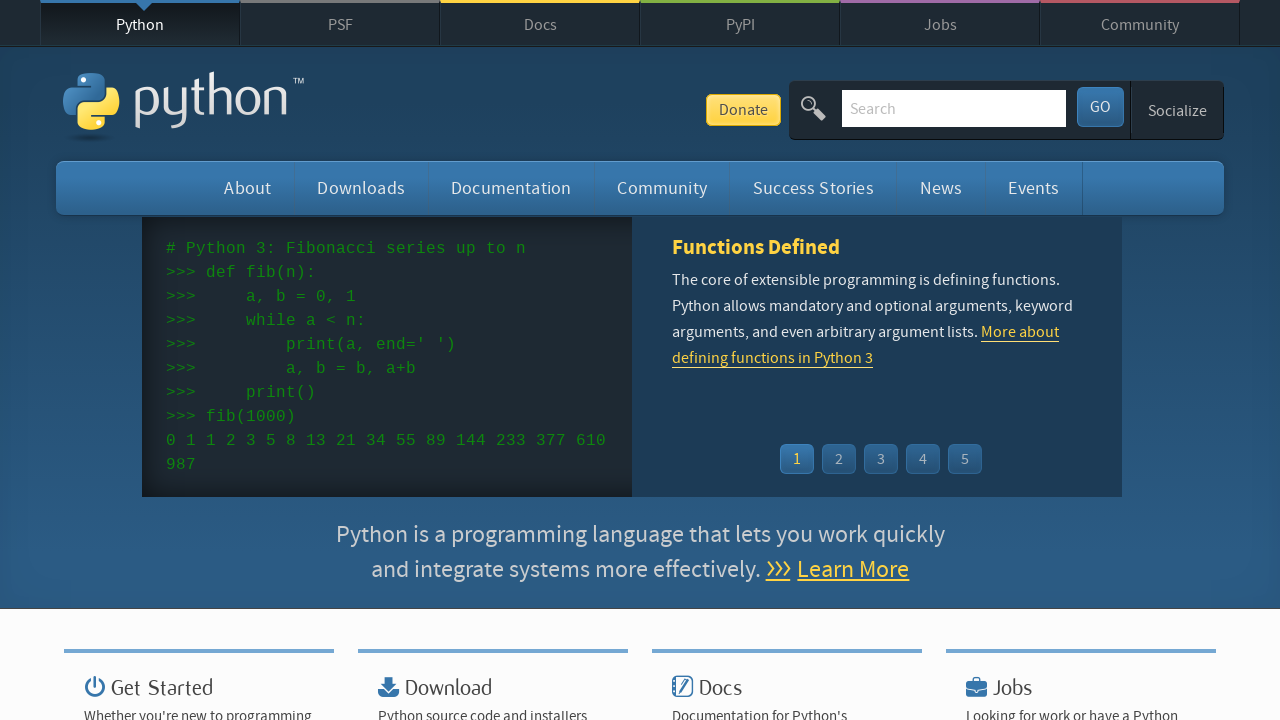

Filled search bar with 'pycharm' on input[name='q']
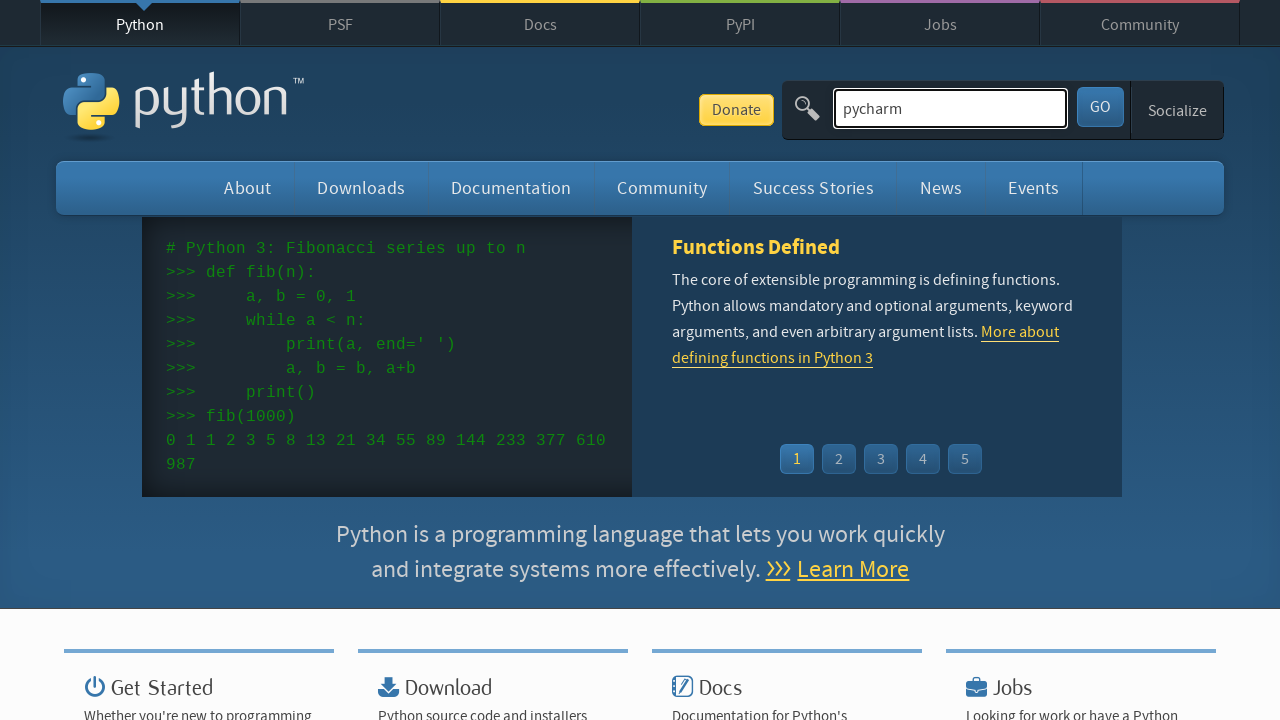

Submitted search form by pressing Enter on input[name='q']
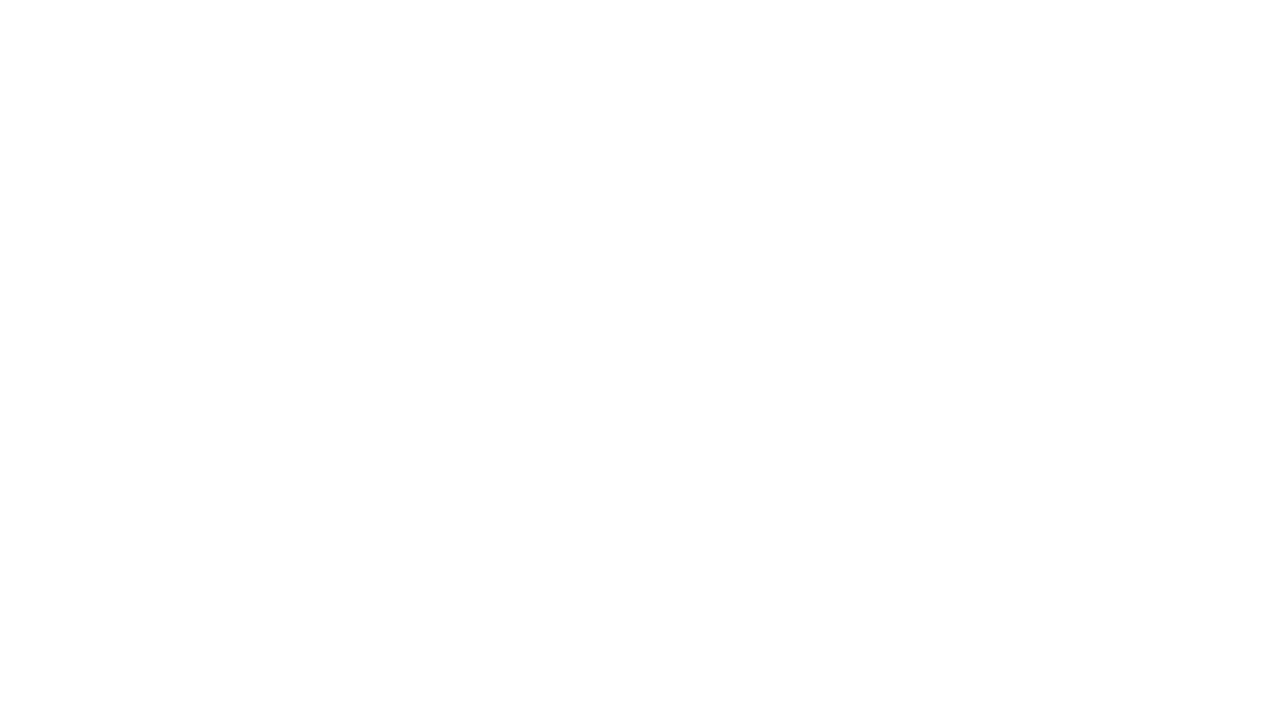

Search results page loaded
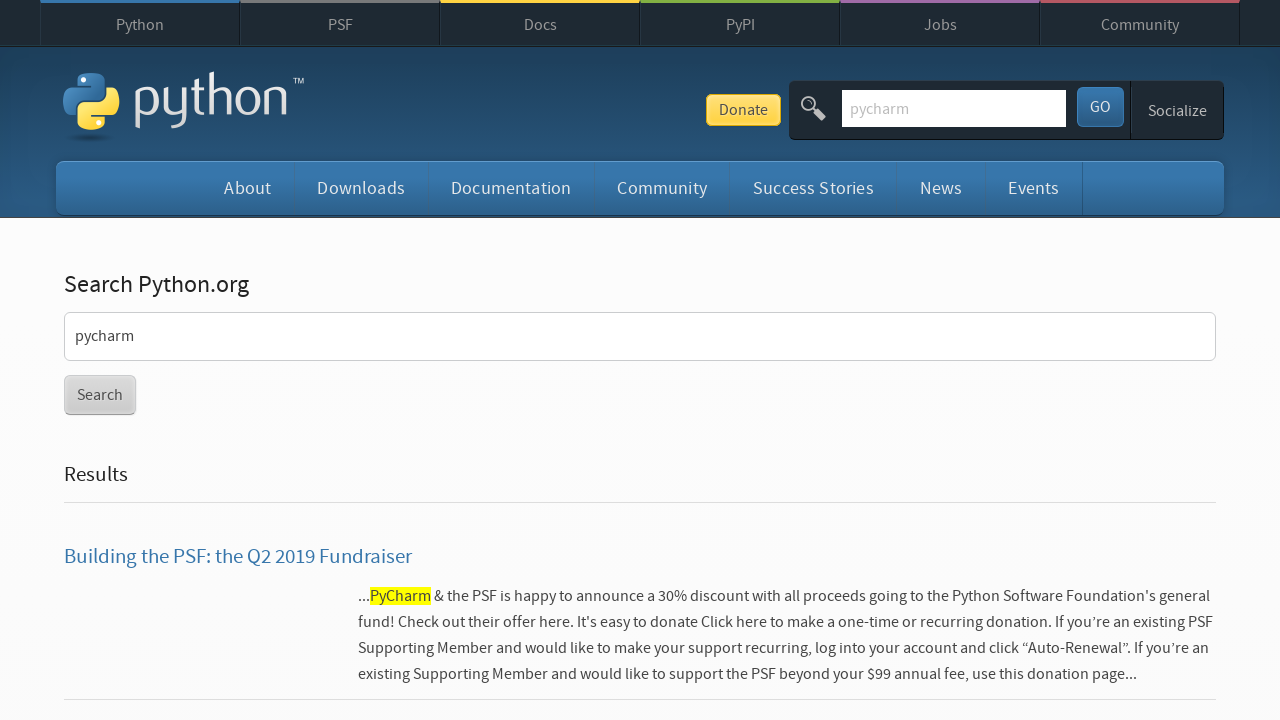

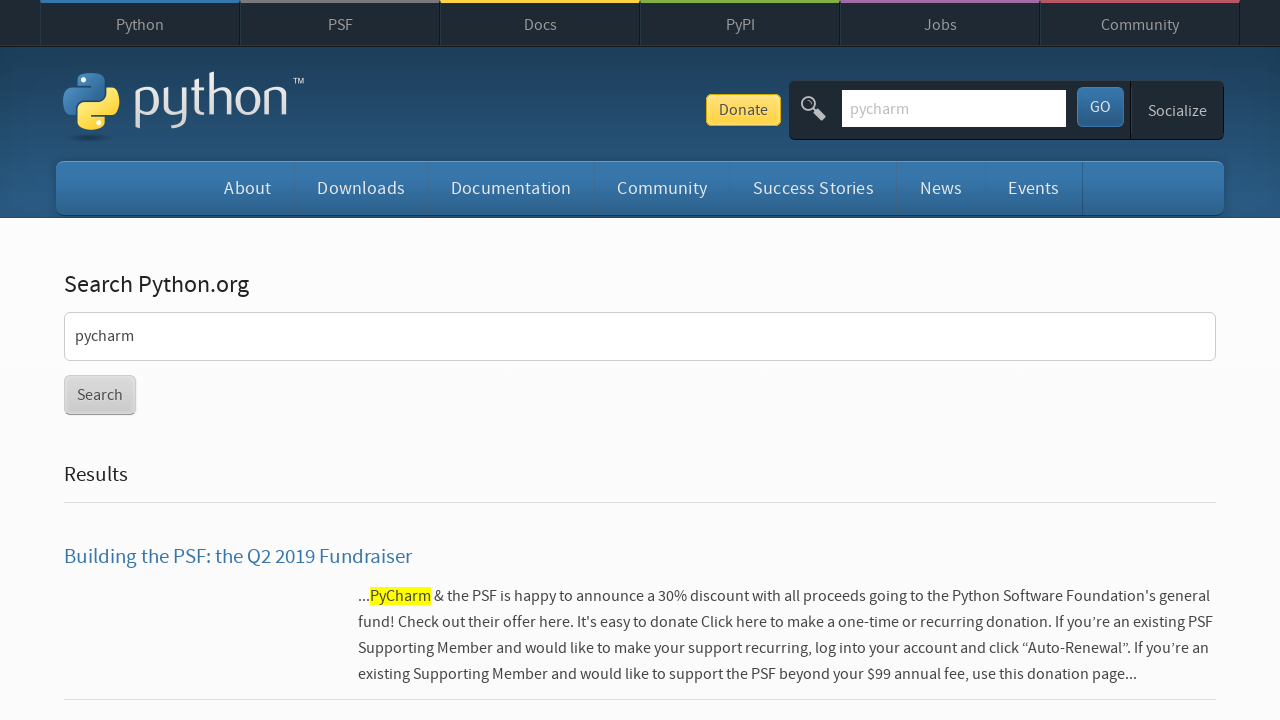